Opens the appointment page, uses the sidebar menu to navigate to Home, and verifies the heading

Starting URL: https://katalon-demo-cura.herokuapp.com/#appointment

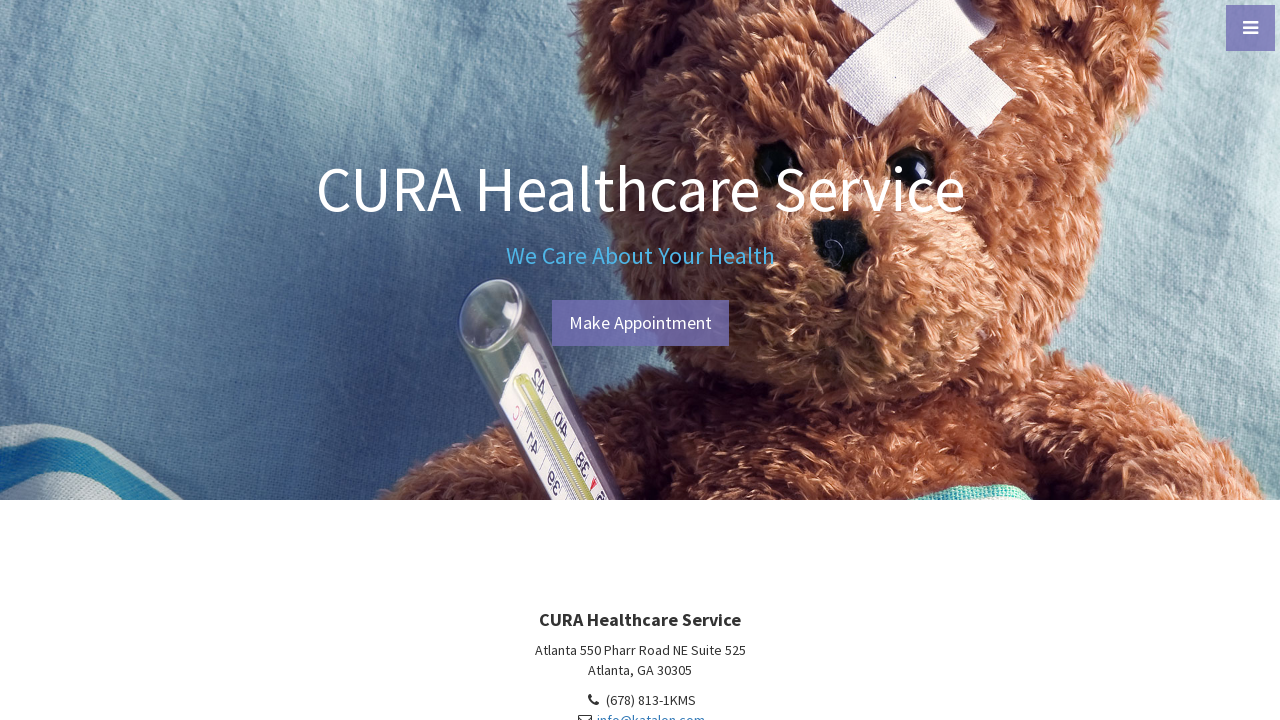

Clicked menu toggle to open sidebar at (1250, 28) on xpath=//a[@id='menu-toggle']
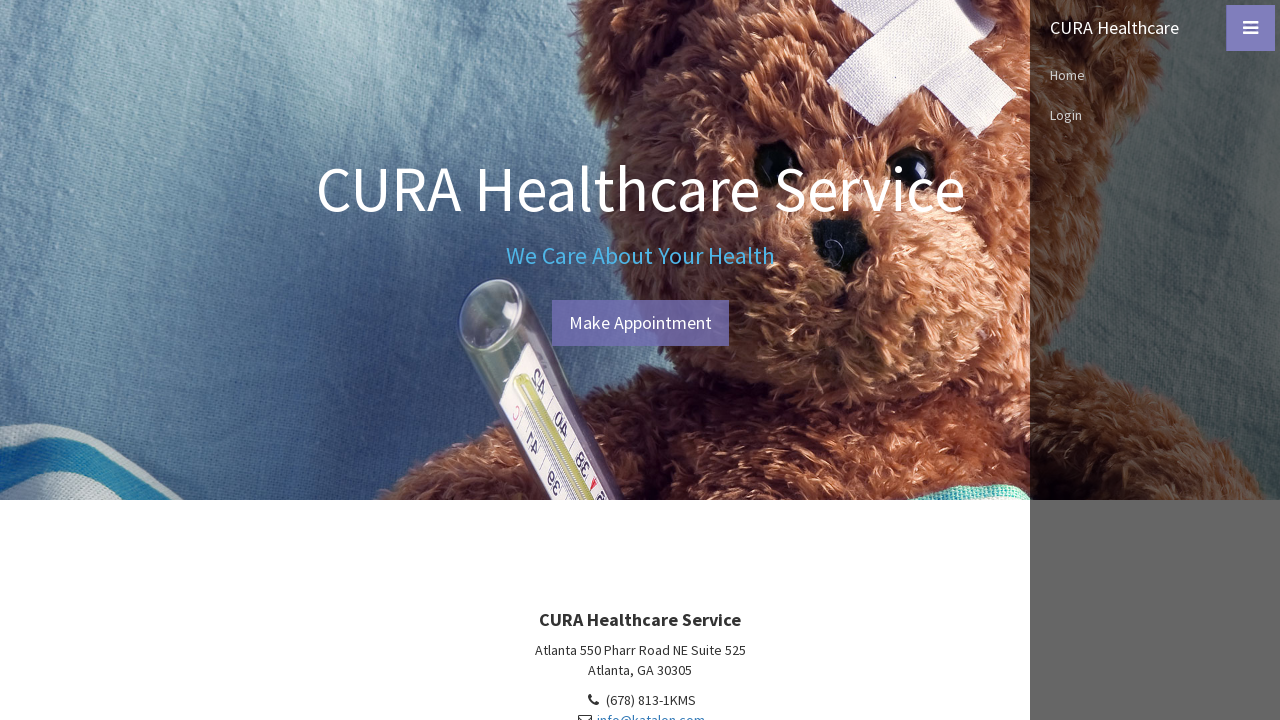

Clicked Home link in sidebar navigation at (1155, 75) on xpath=//a[text()='Home']
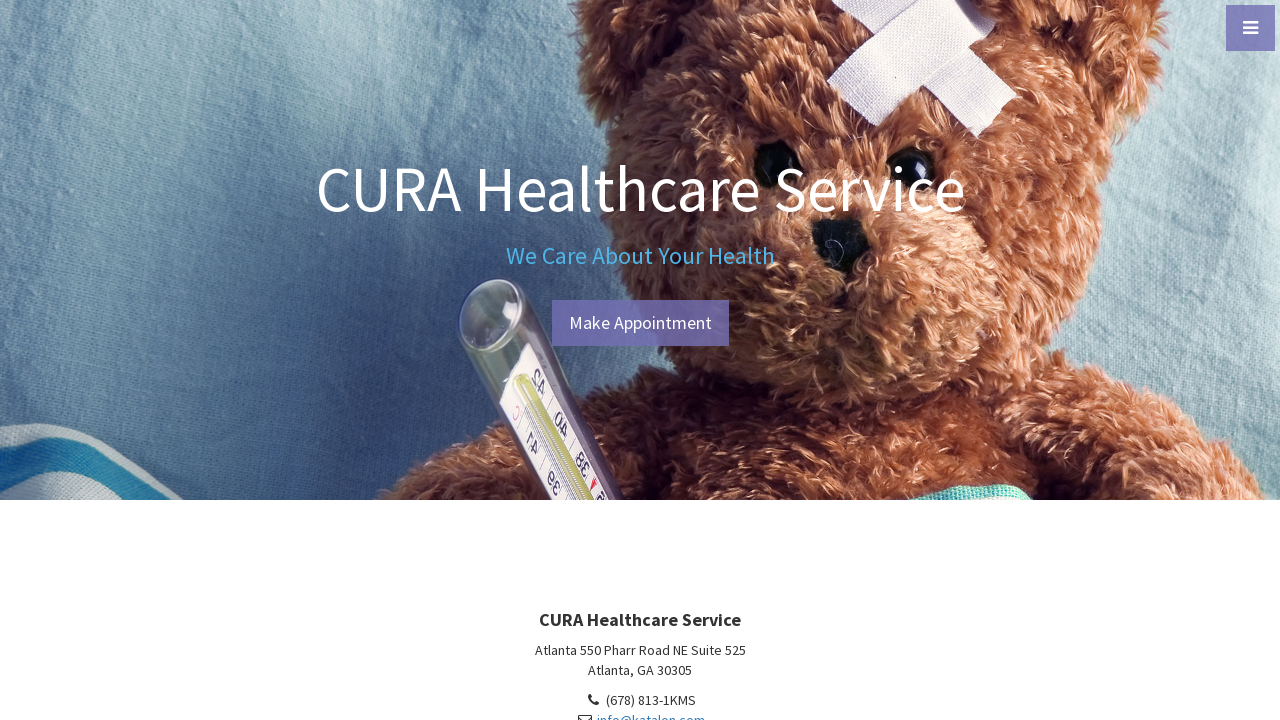

Located main heading element
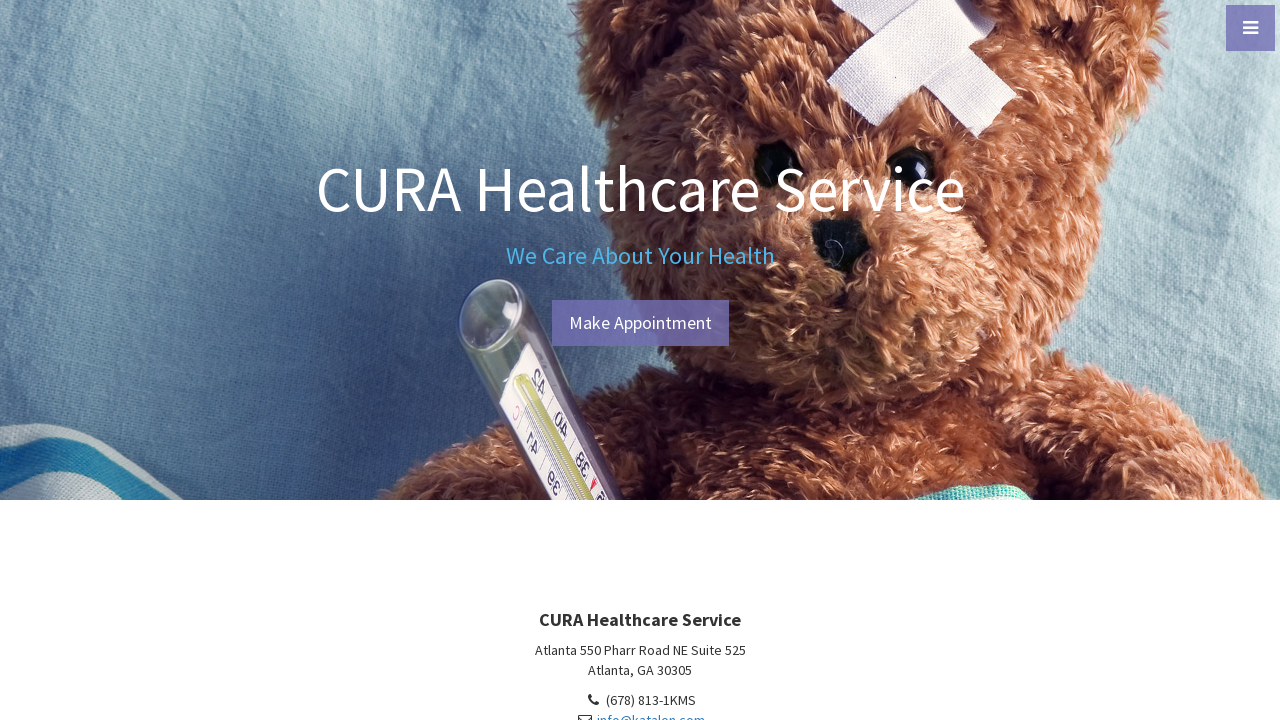

Verified main heading displays 'CURA Healthcare Service'
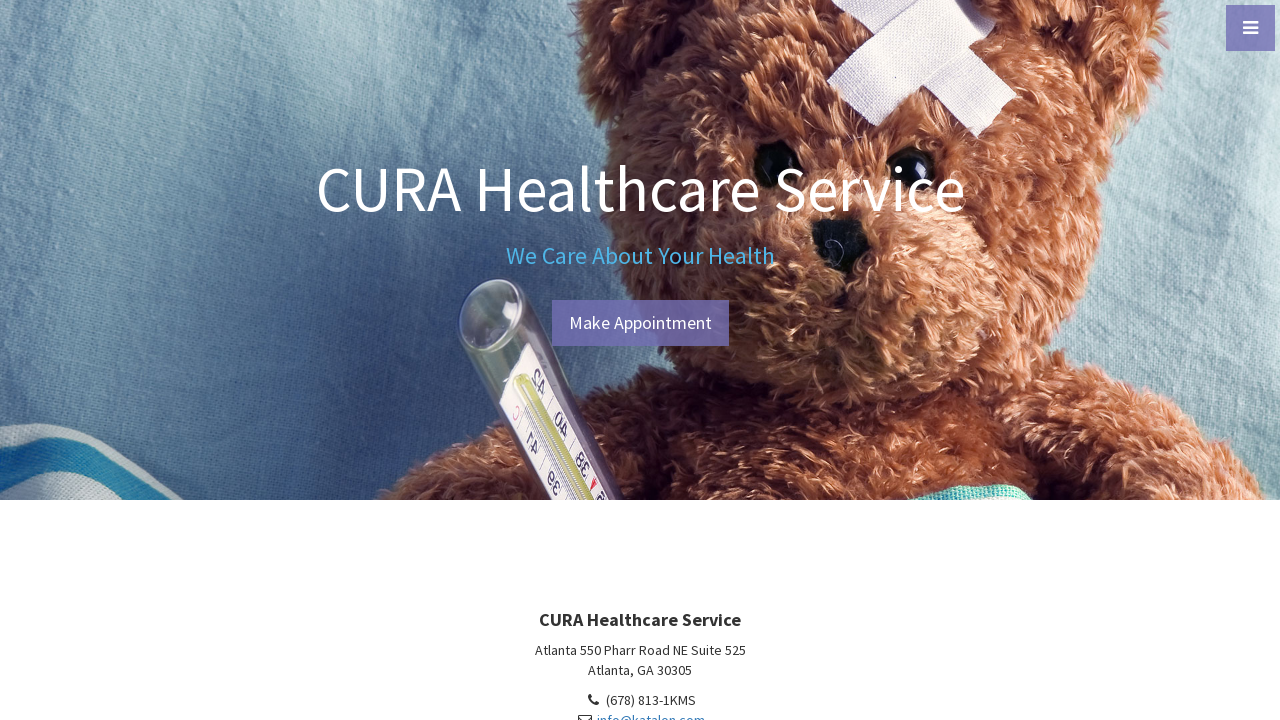

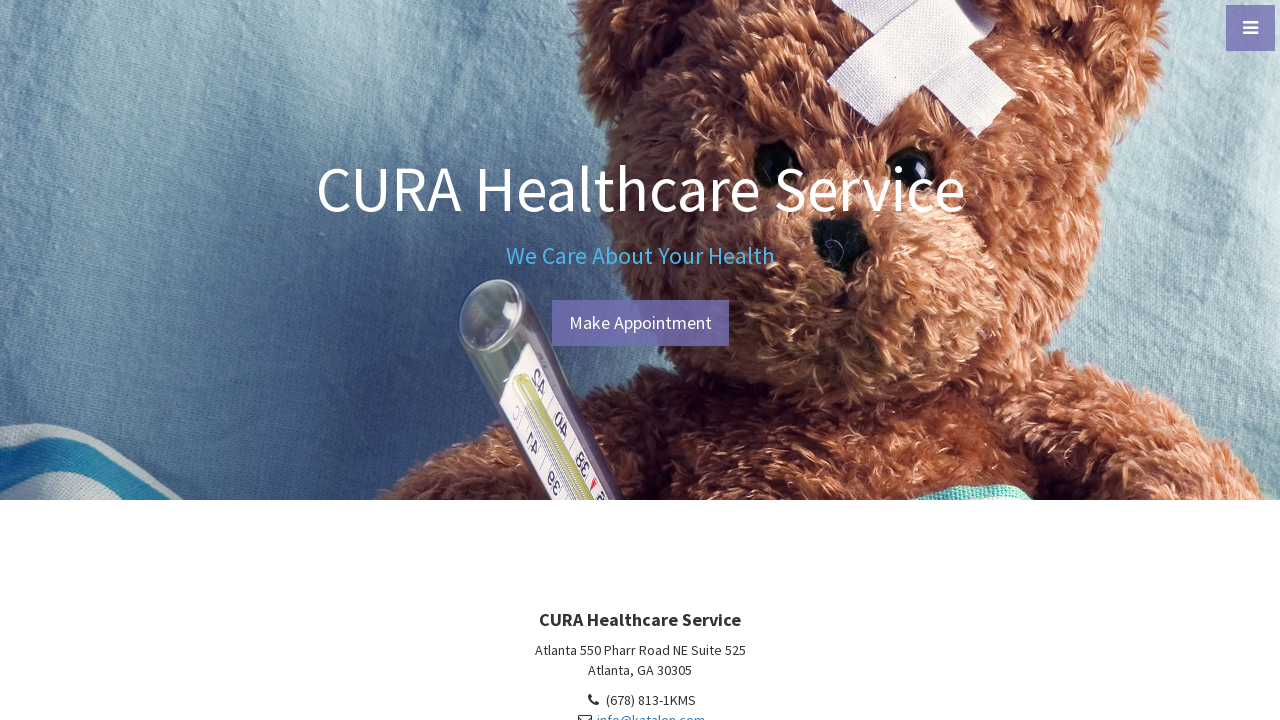